Tests navigation to the Buttons section under Elements and verifies that clicking the "Click Me" button triggers the expected dynamic message.

Starting URL: https://demoqa.com

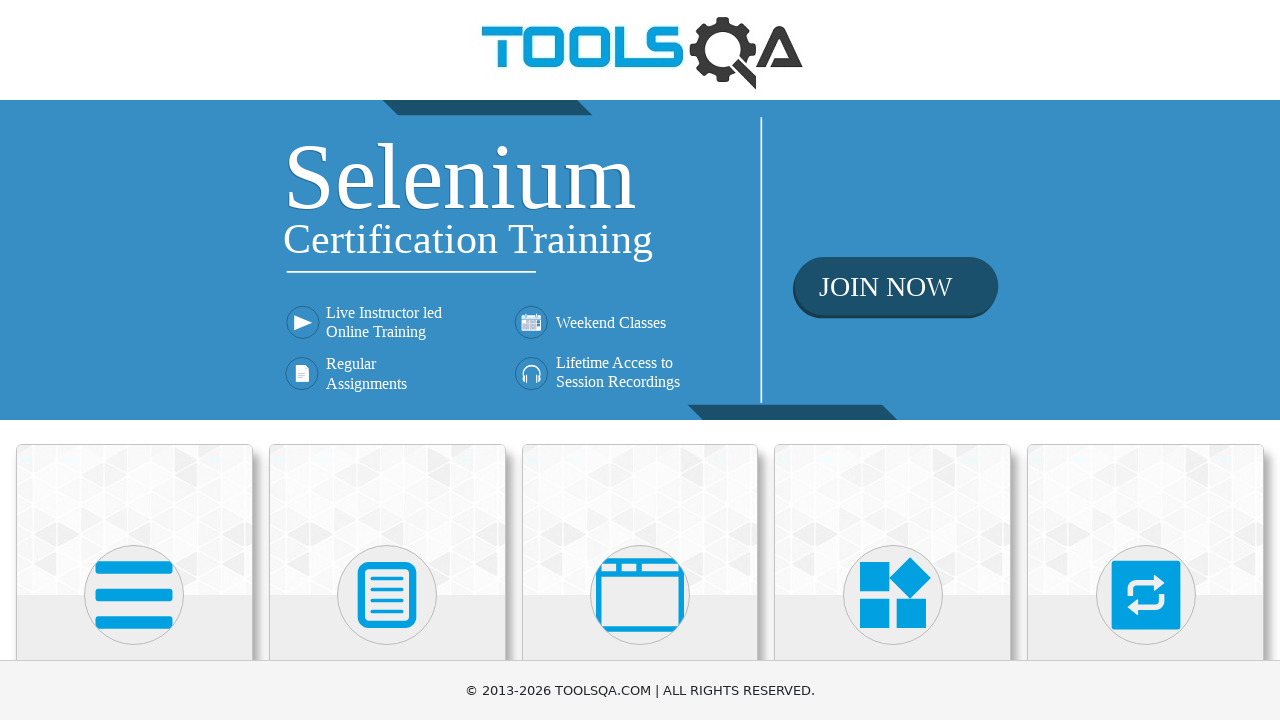

Clicked on Elements section avatar on home page at (134, 595) on (//div[@class='avatar mx-auto white'])[1]
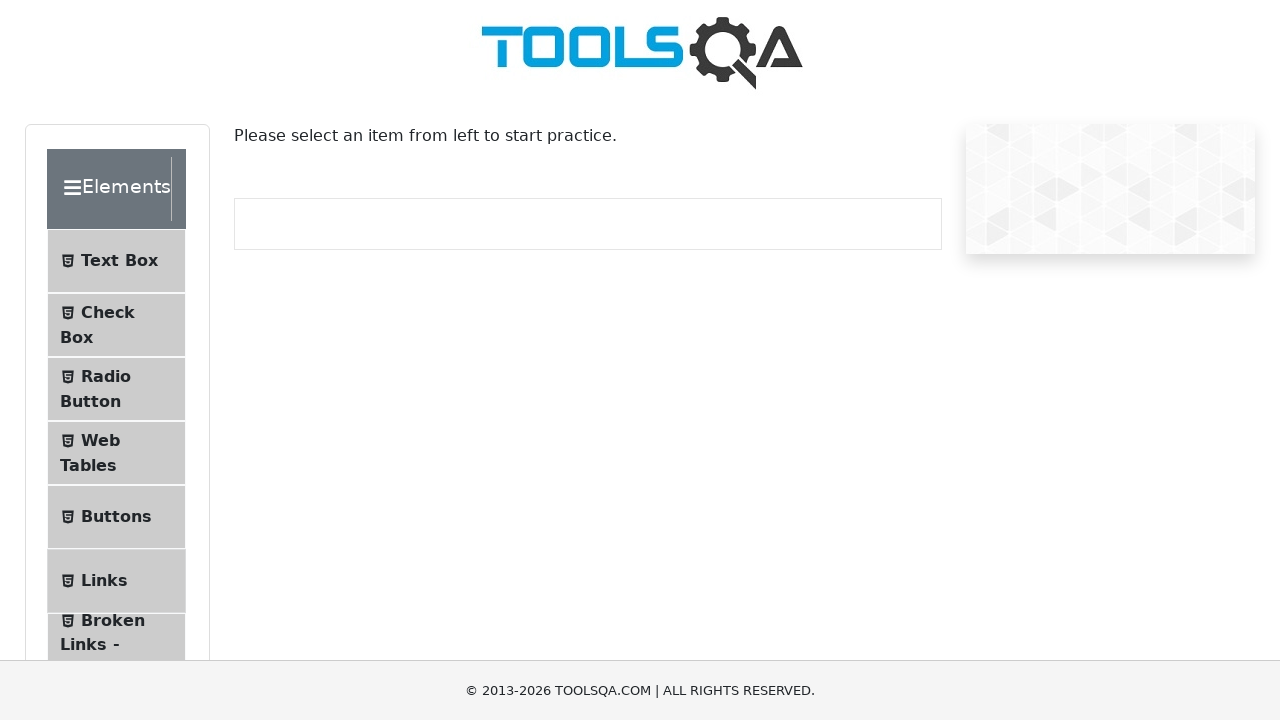

Elements section loaded and Buttons option is visible
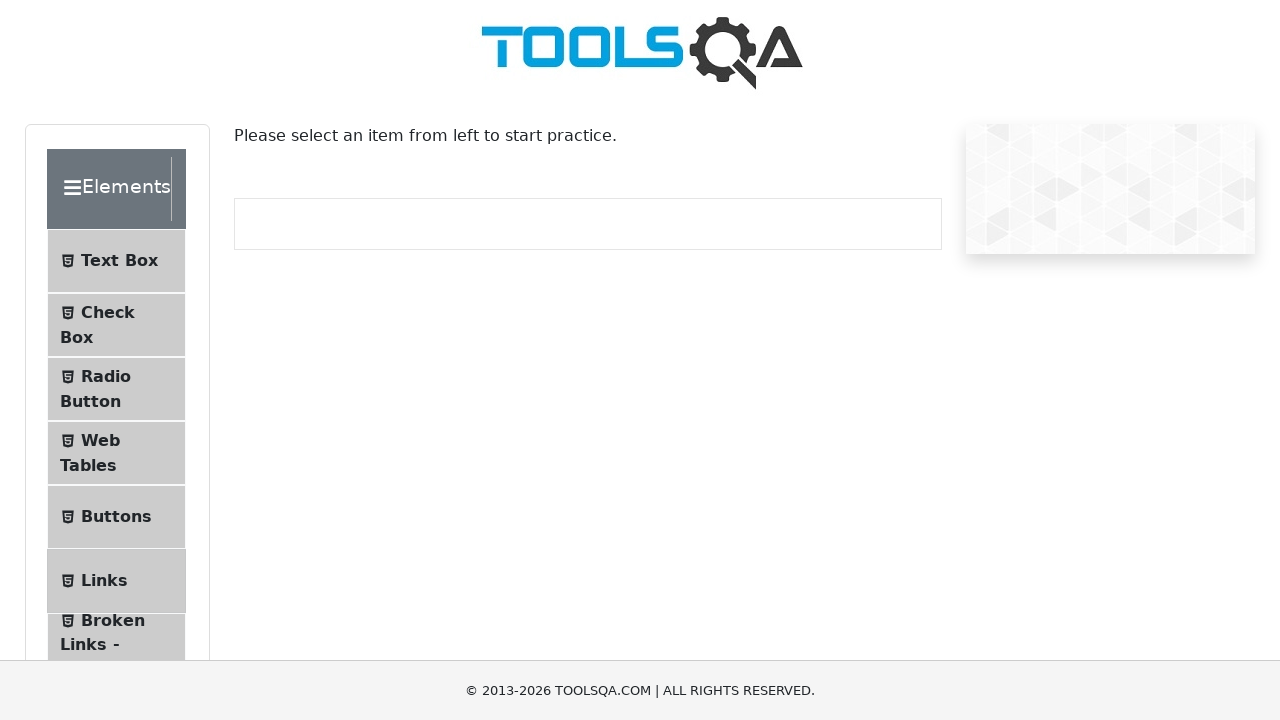

Clicked on Buttons option in Elements section at (116, 517) on (//li[@id='item-4'])[1]
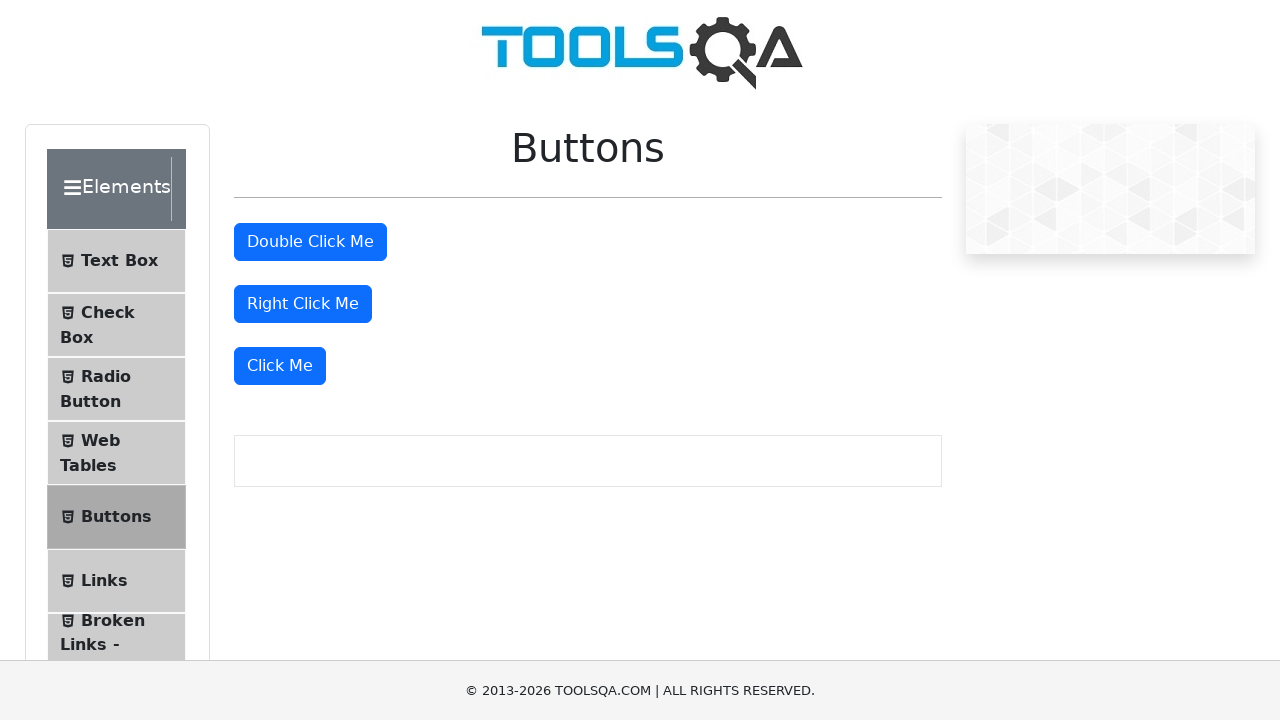

Buttons section loaded and Click Me button is visible
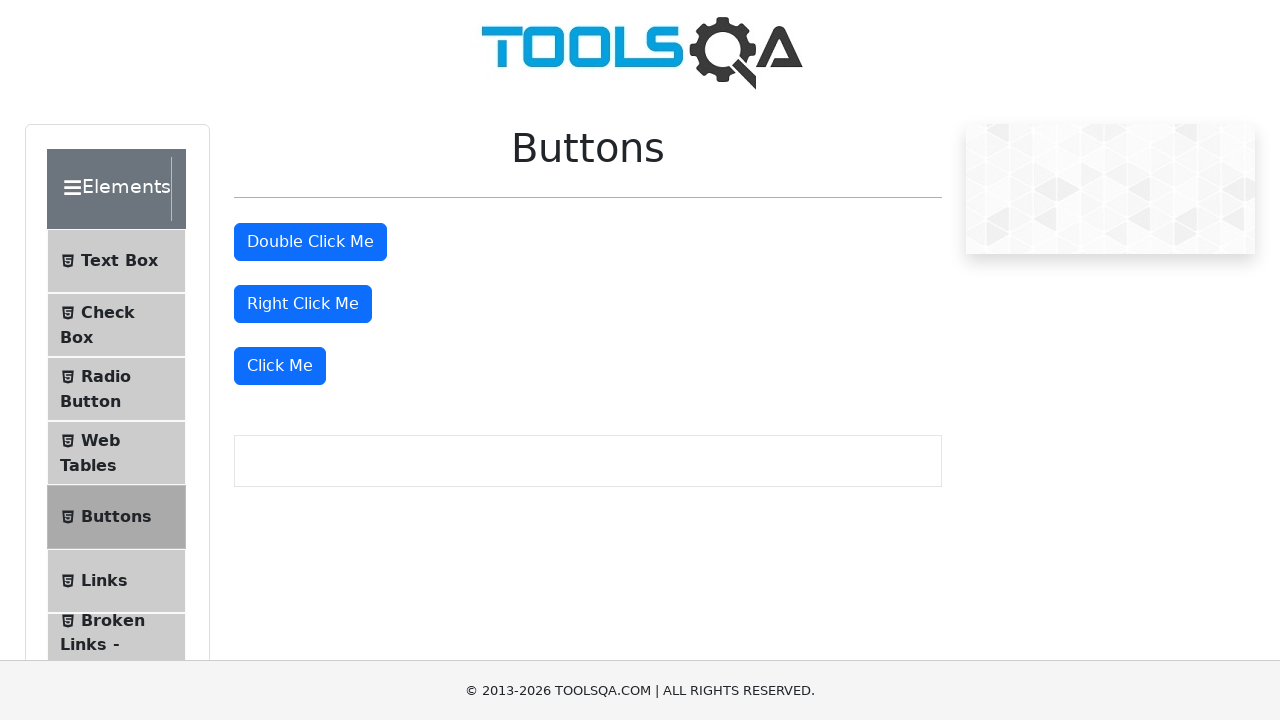

Clicked the Click Me button at (280, 366) on (//button[@type='button'])[4]
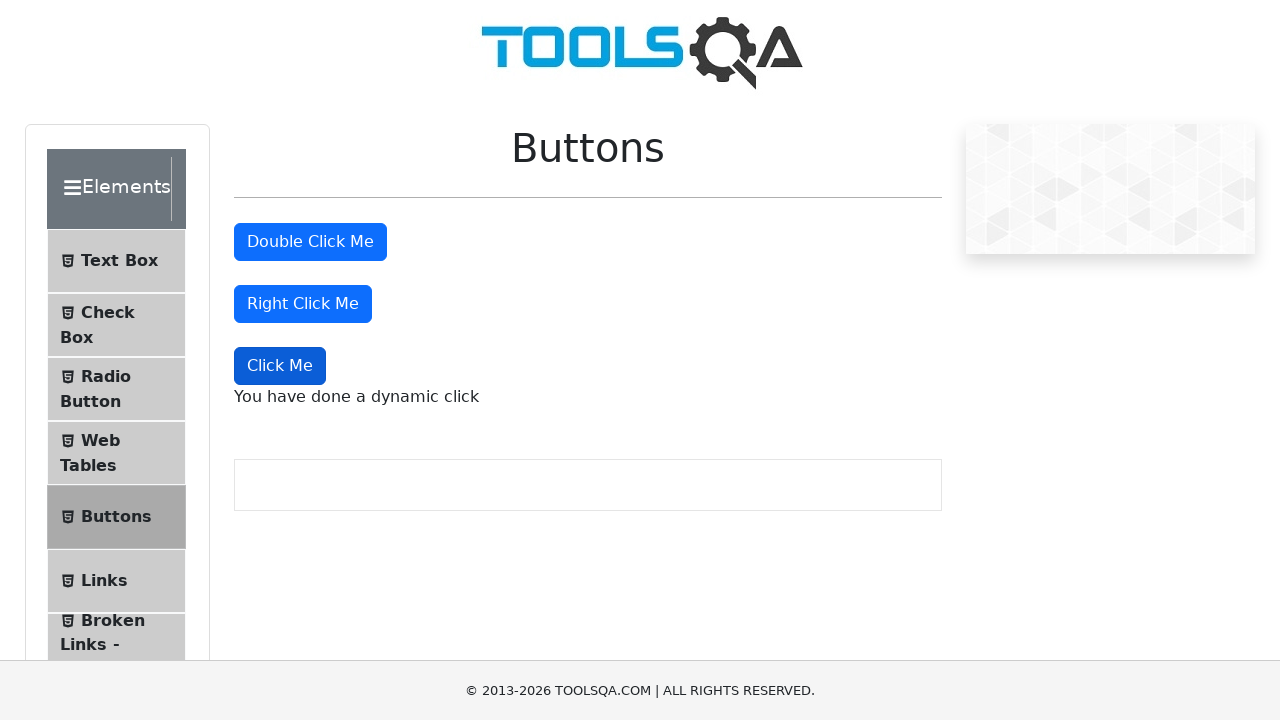

Dynamic click message appeared after clicking Click Me button
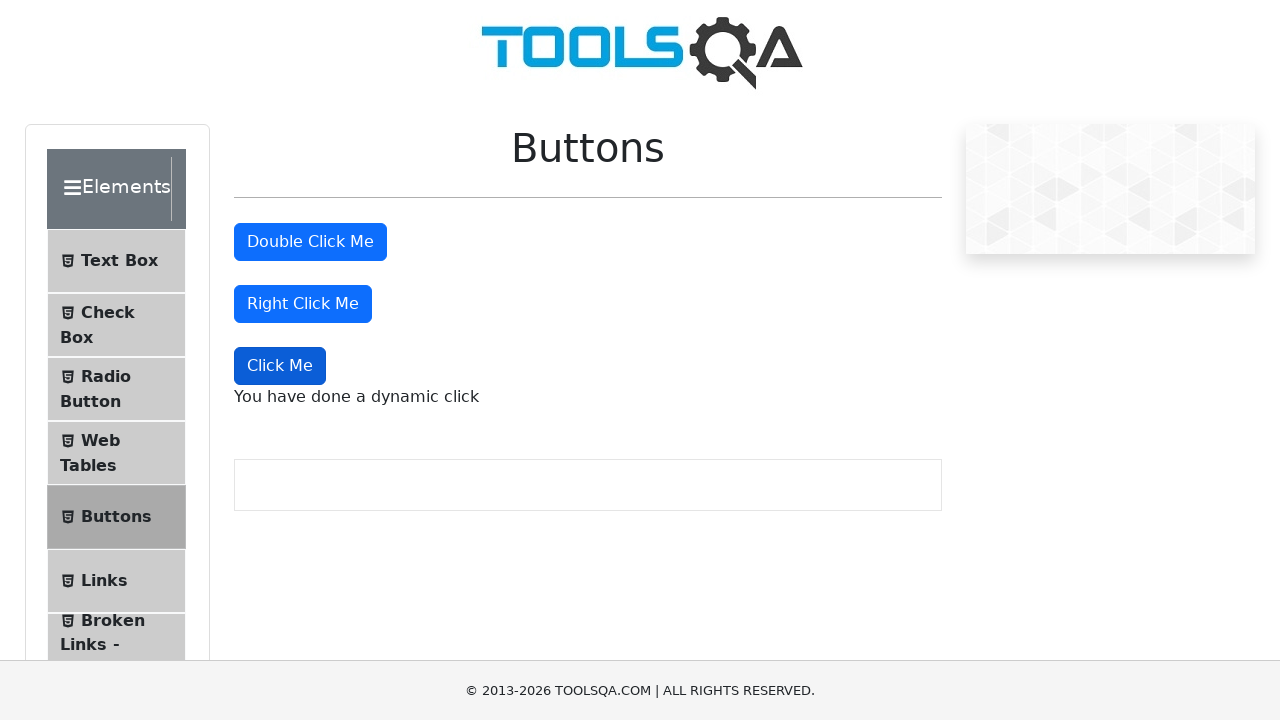

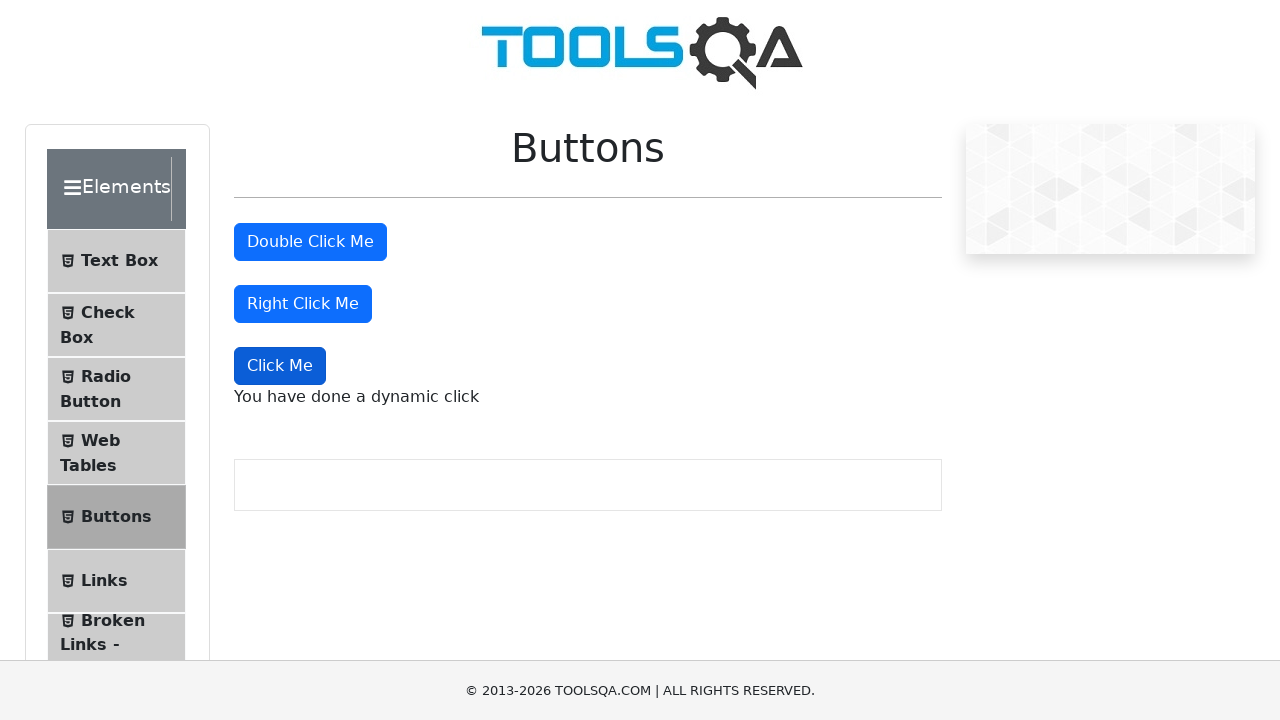